Tests JavaScript prompt alert handling by clicking a button to trigger a prompt alert, entering text into it, and then dismissing it.

Starting URL: https://testautomationpractice.blogspot.com

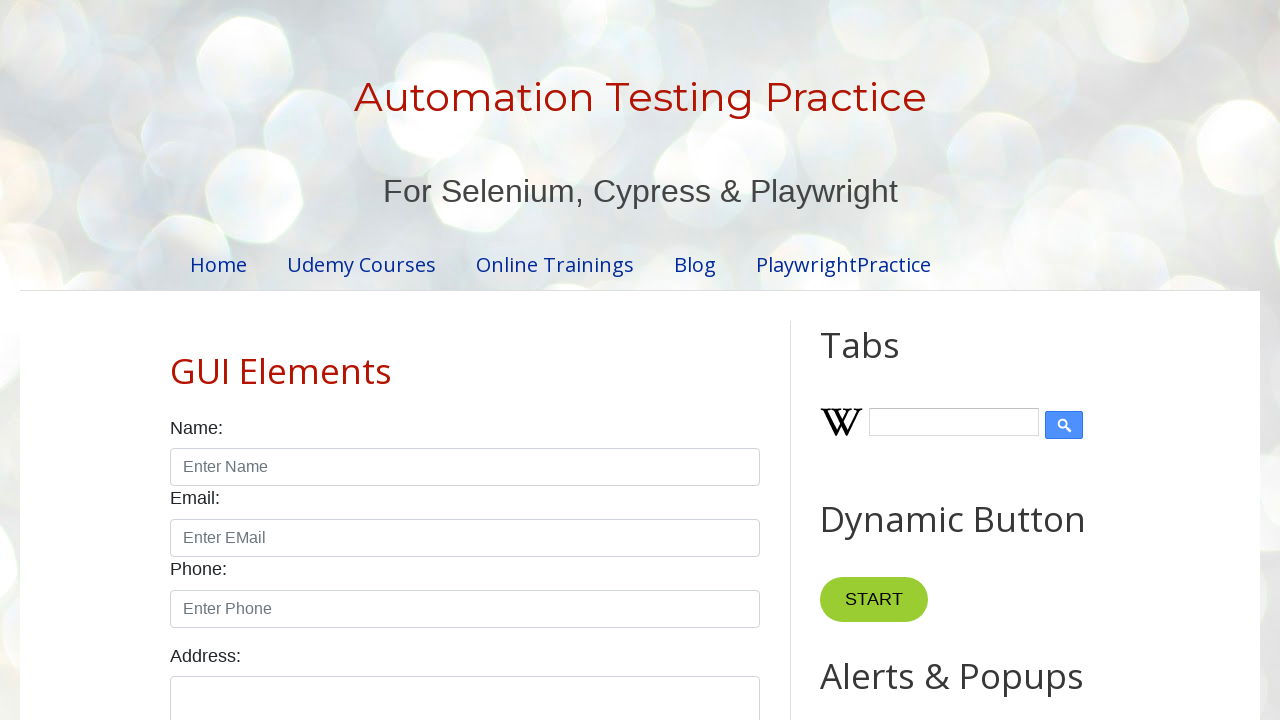

Set up dialog handler to dismiss prompt alerts
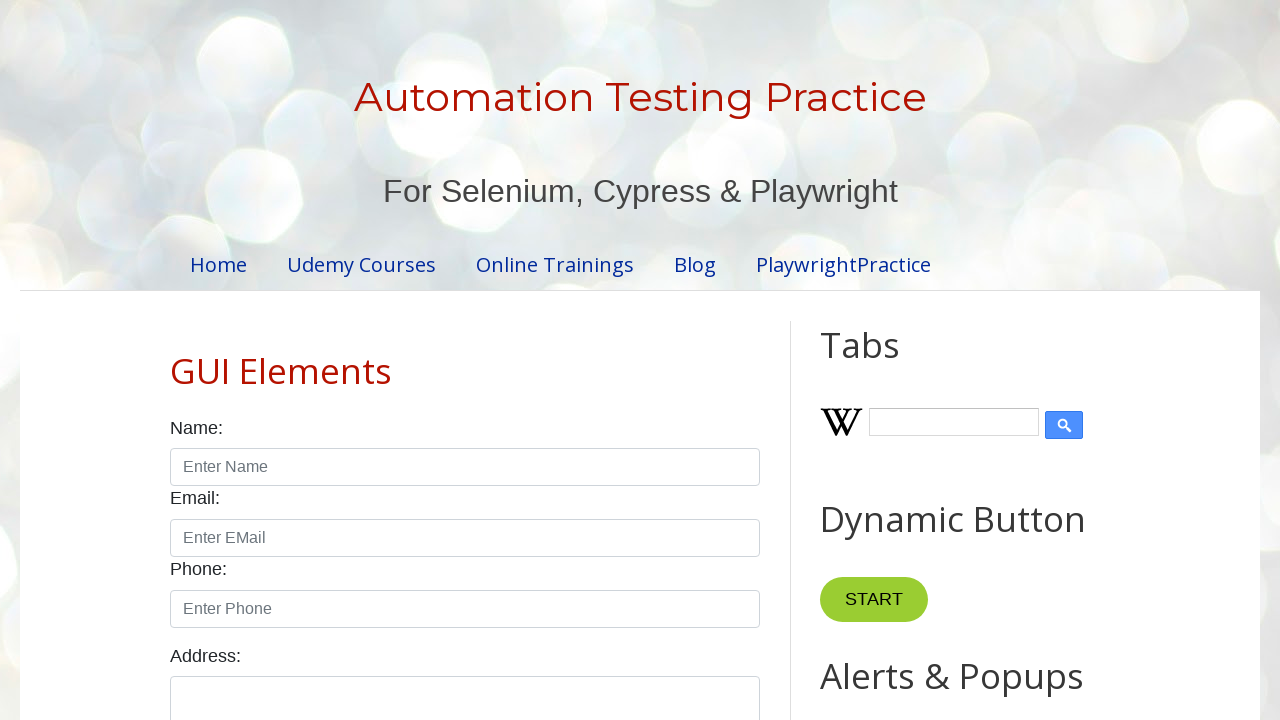

Clicked prompt alert button to trigger the alert at (890, 360) on button#promptBtn
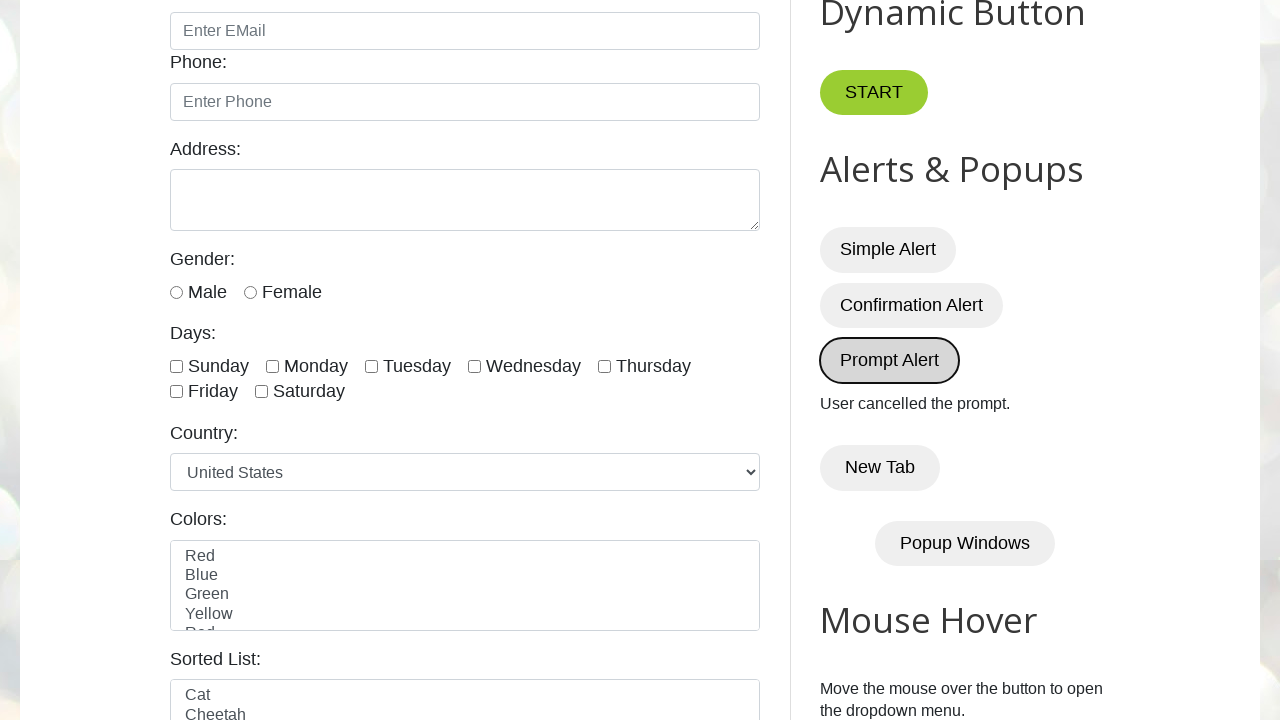

Waited for dialog interaction to complete
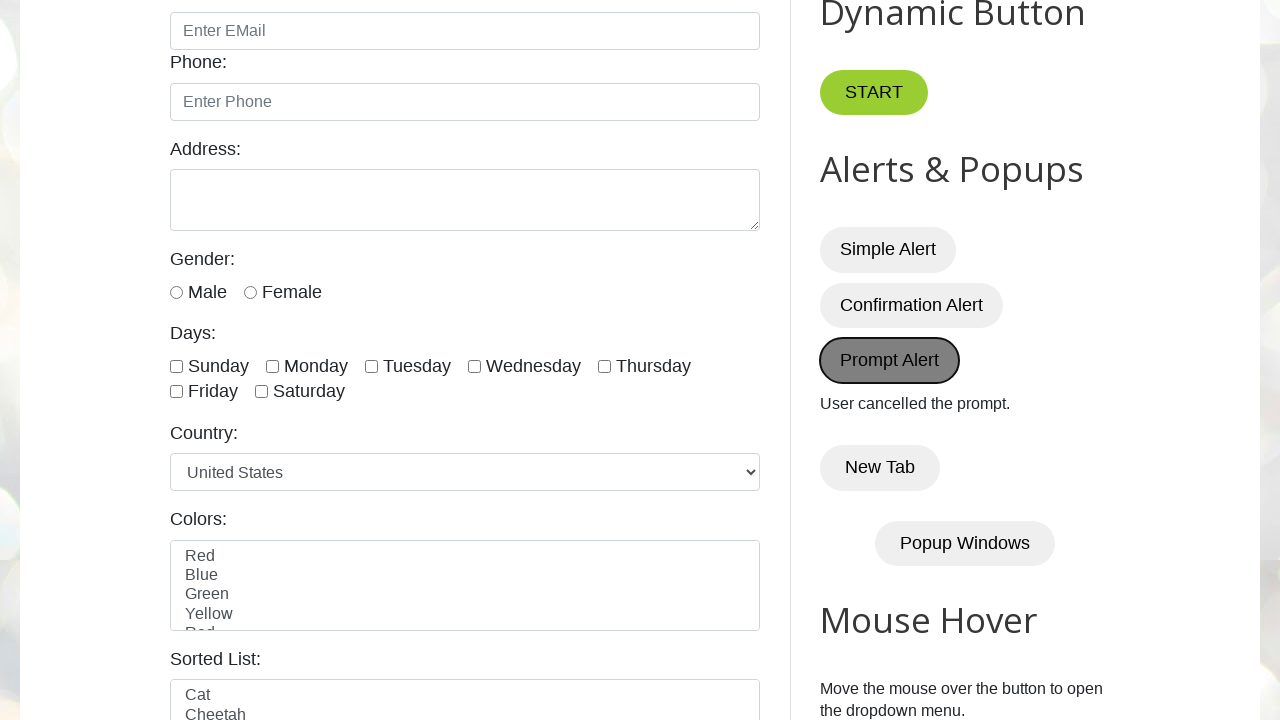

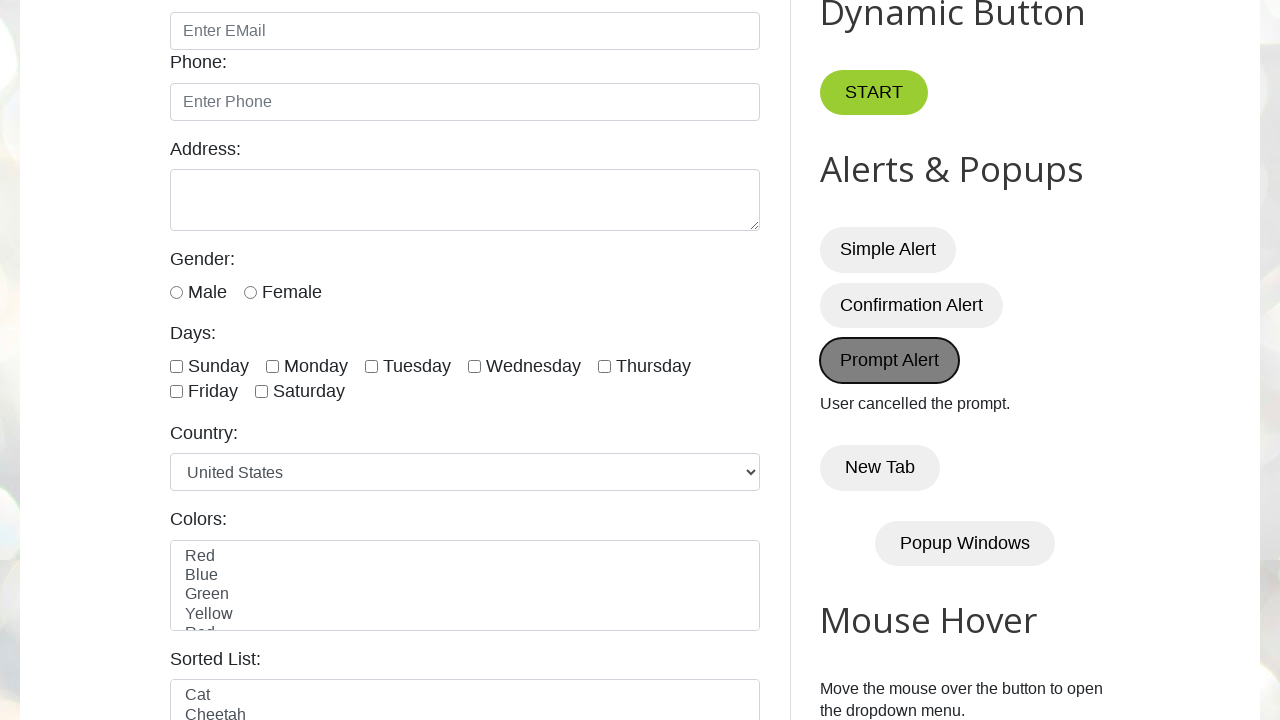